Tests scrolling functionality and table calculations by scrolling to different sections and verifying sum calculations in tables

Starting URL: https://rahulshettyacademy.com/AutomationPractice/

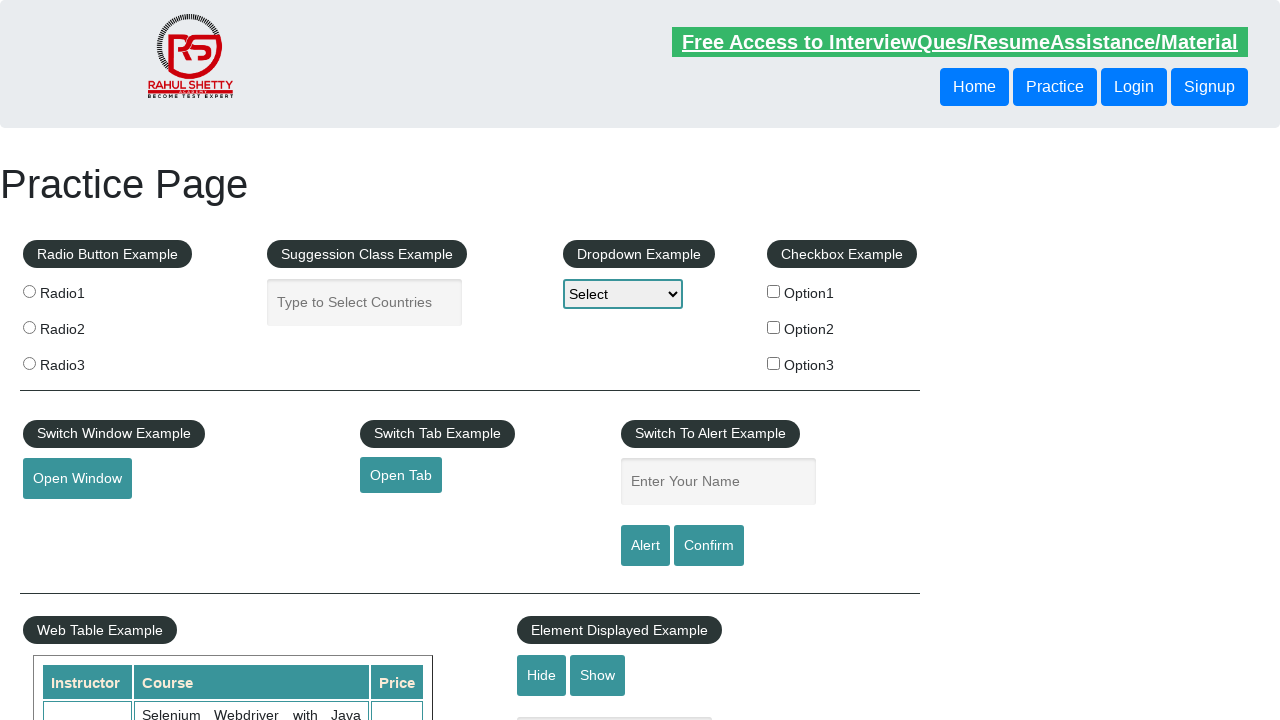

Scrolled down the page by 500 pixels
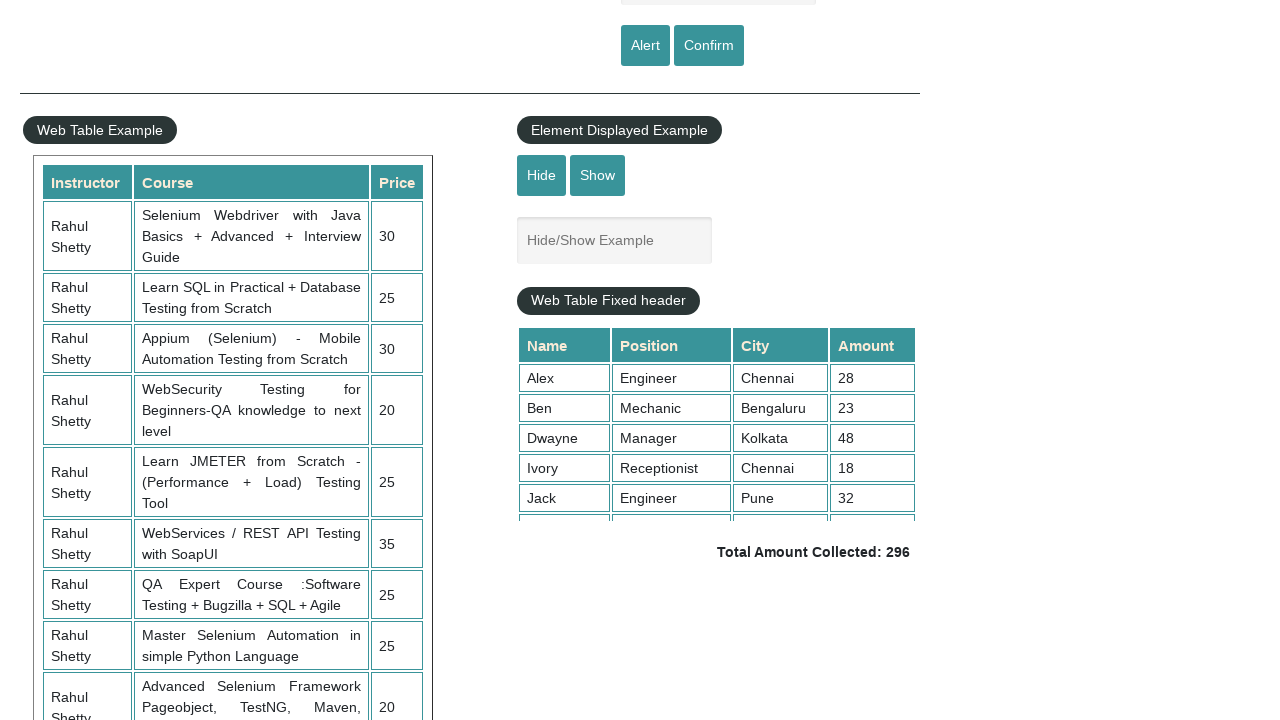

Scrolled within the fixed header table to position 5000
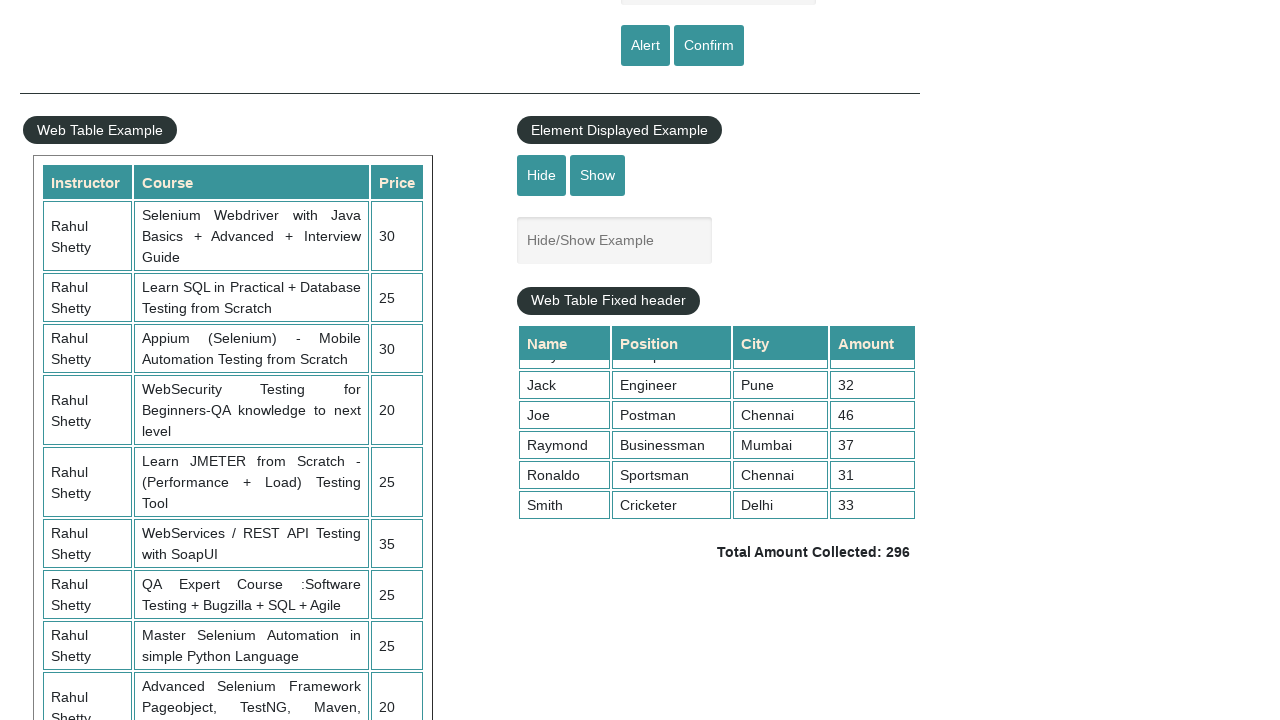

Waited for fixed header table 4th column to be visible
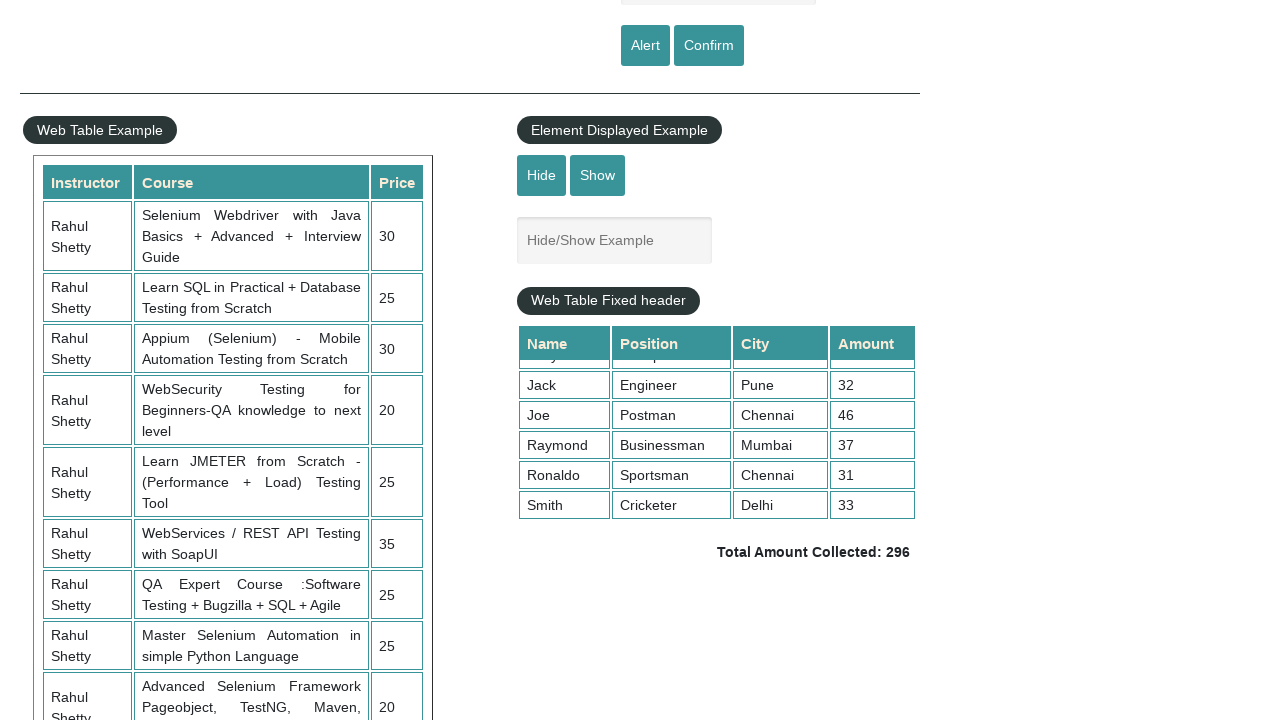

Retrieved all values from 4th column of fixed header table
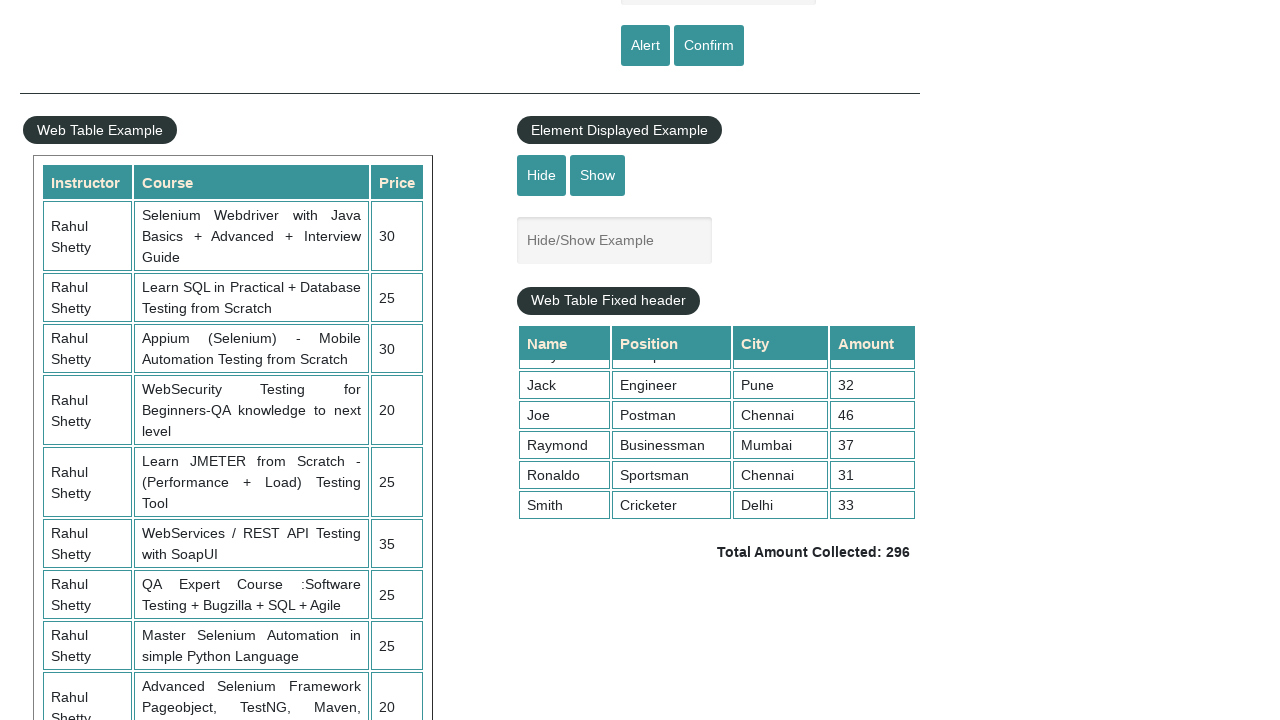

Calculated sum of 4th column values: 296
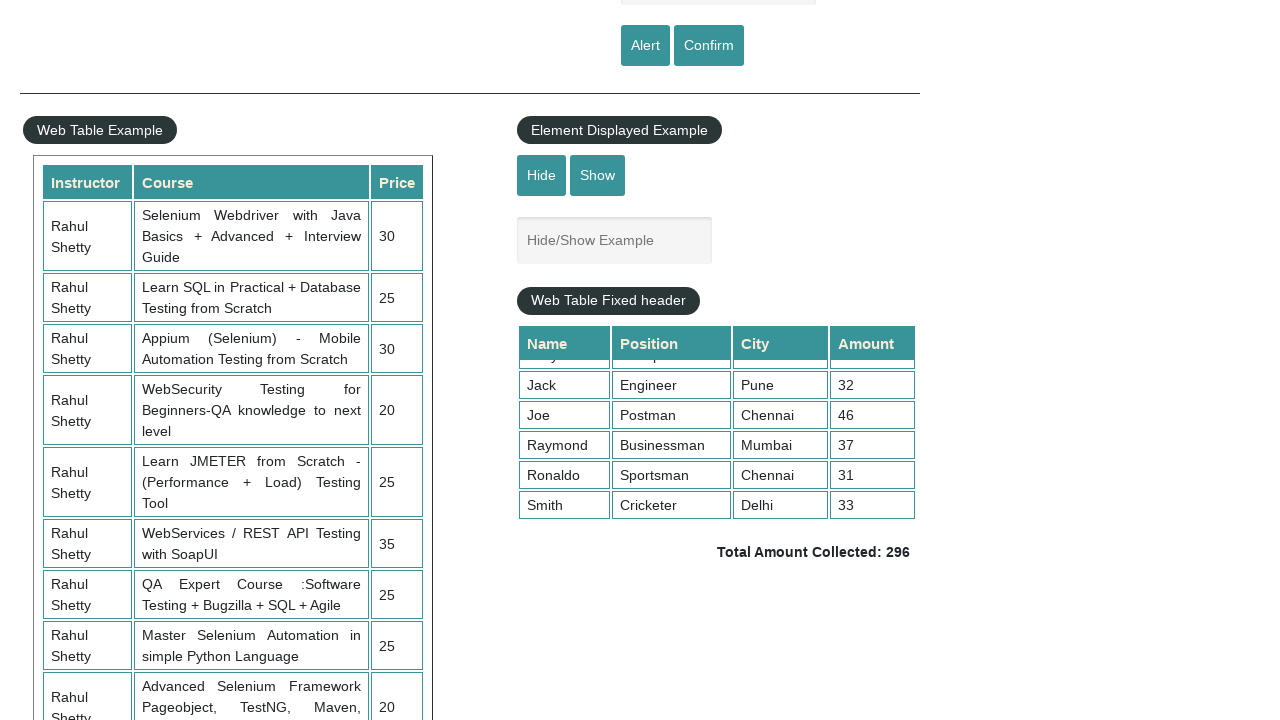

Retrieved total amount displayed from page
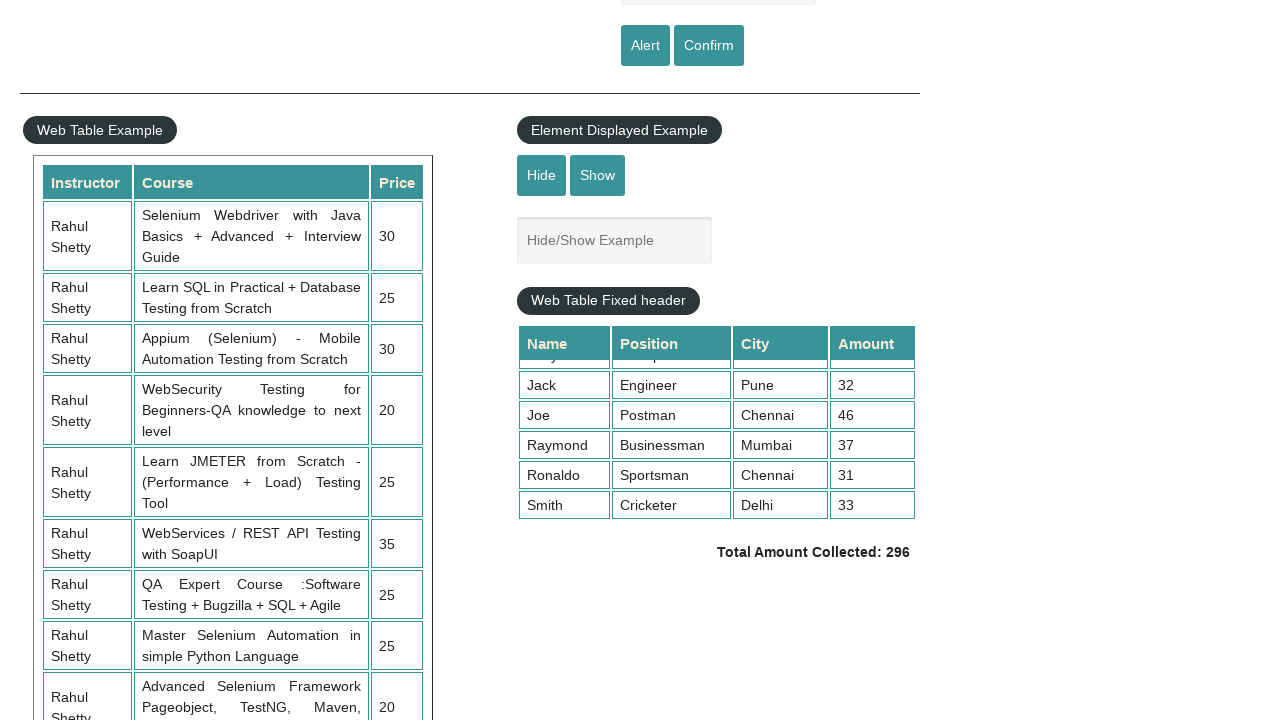

Parsed total amount value: 296
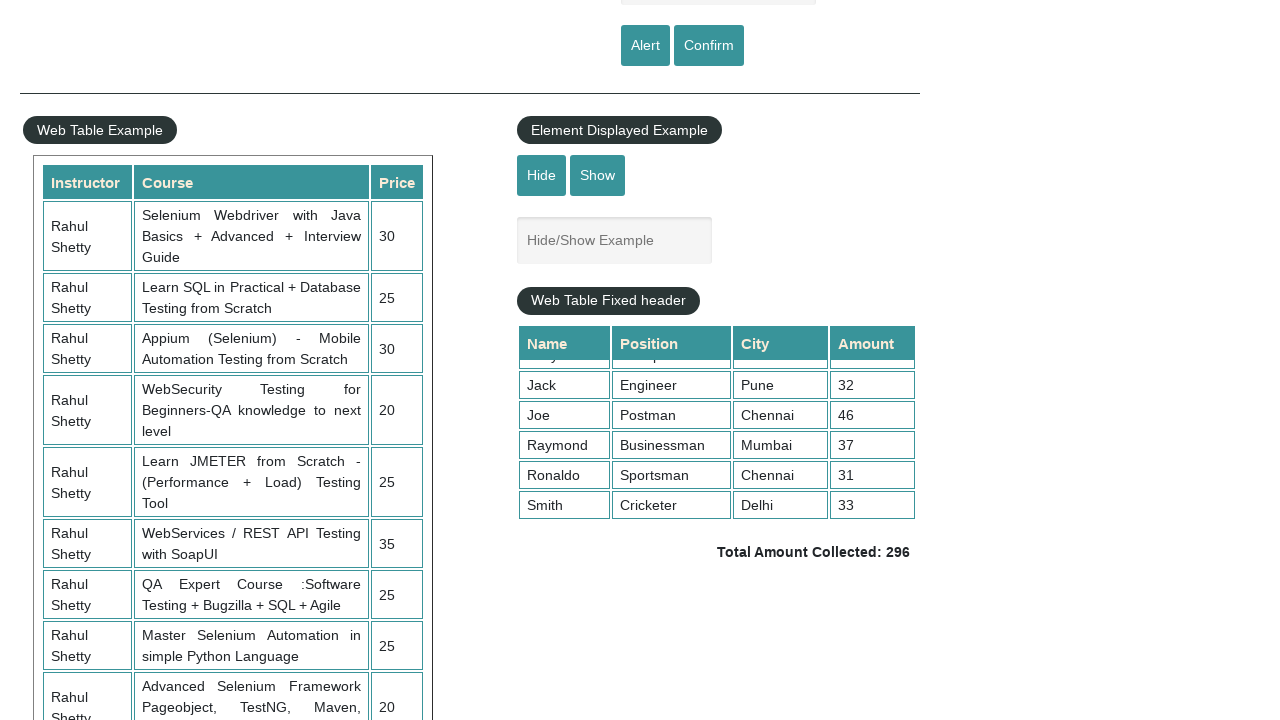

Verified that calculated sum 296 matches displayed total 296
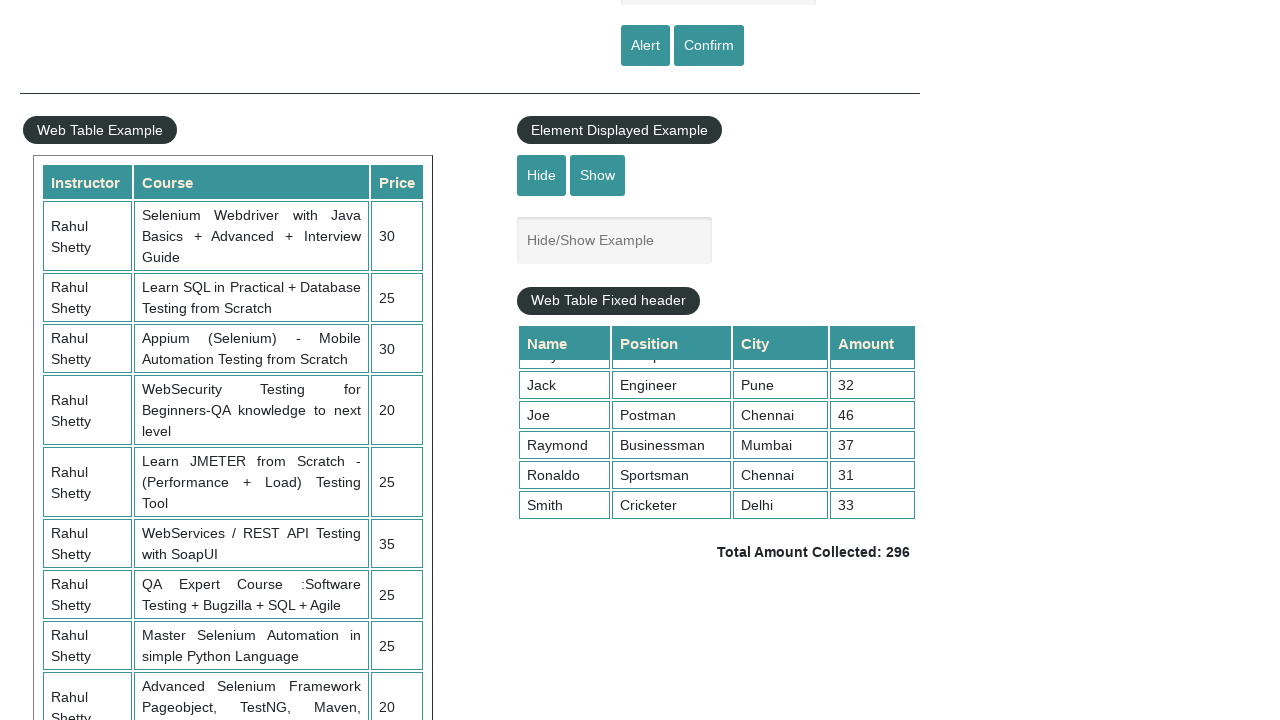

Retrieved all values from 3rd column of table-display
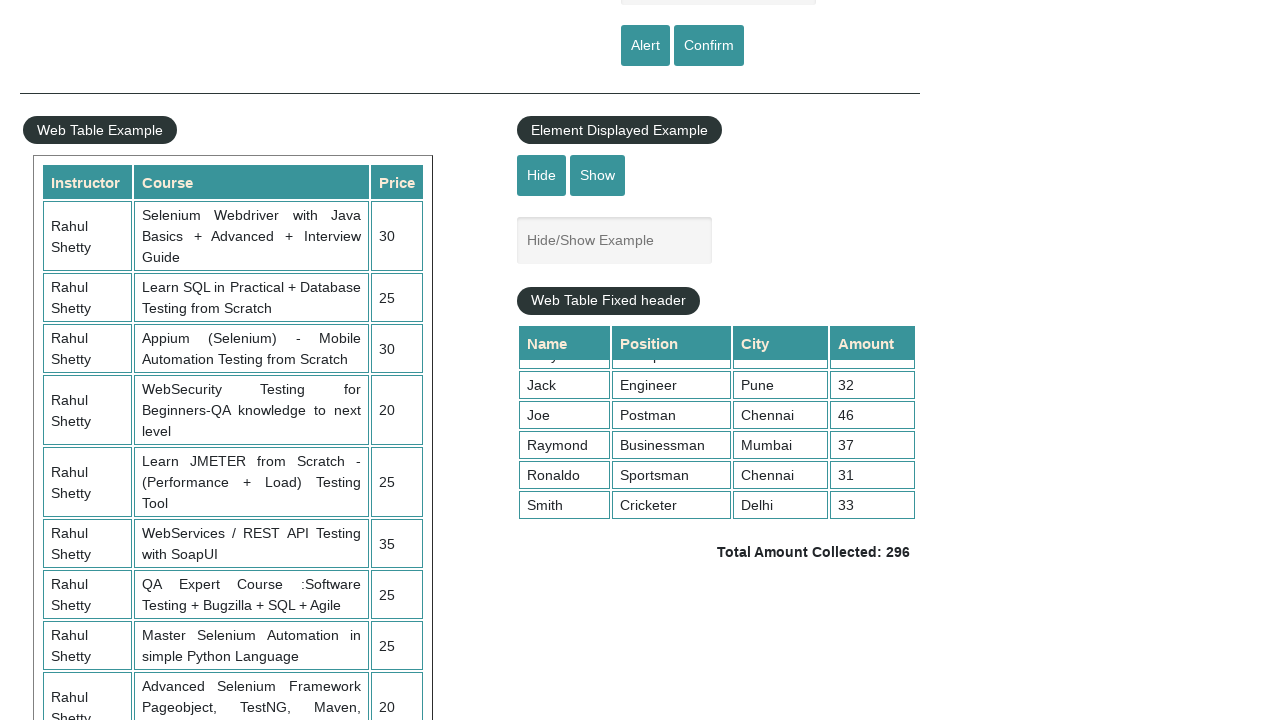

Calculated sum of table-display 3rd column values: 235
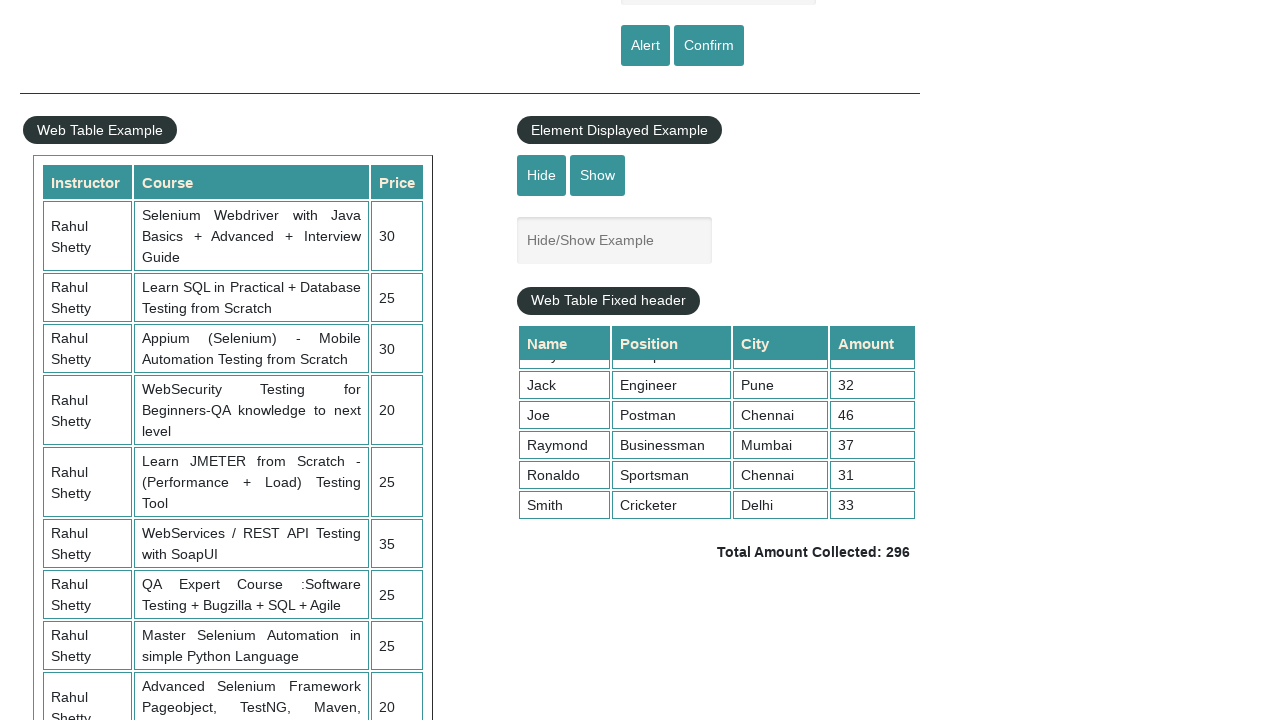

Printed results - First table sum: 296, Second table sum: 235
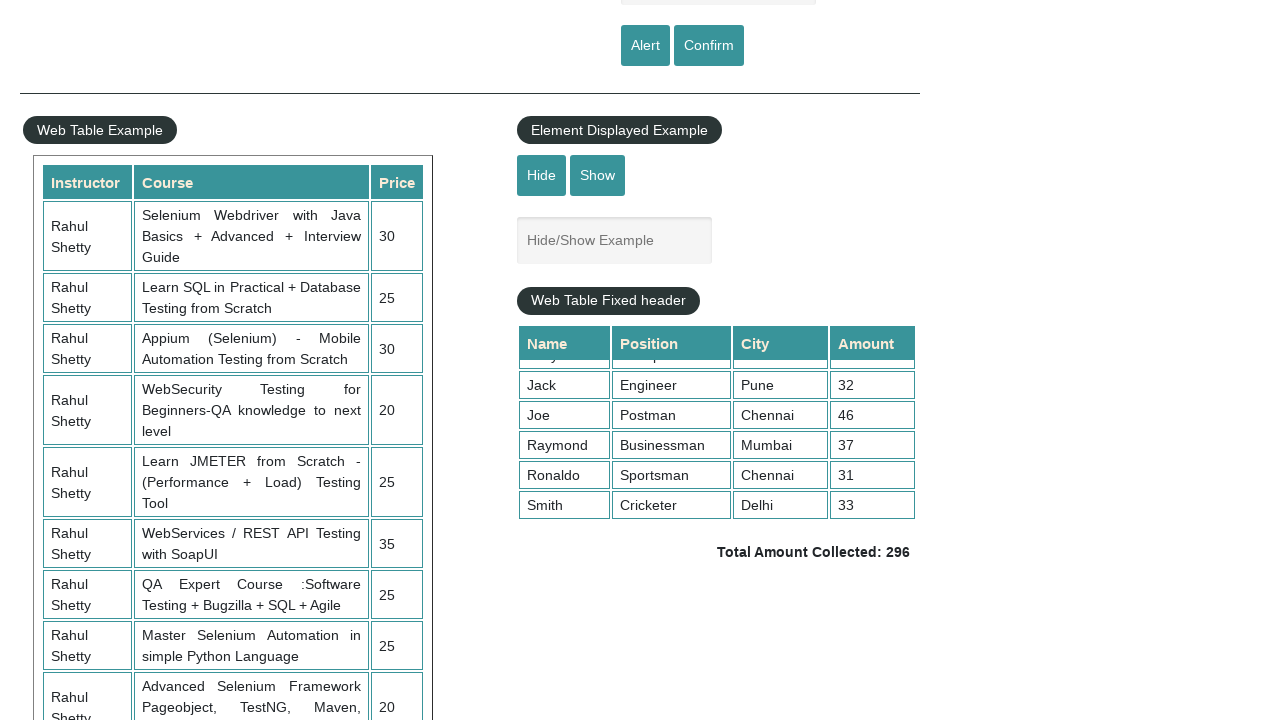

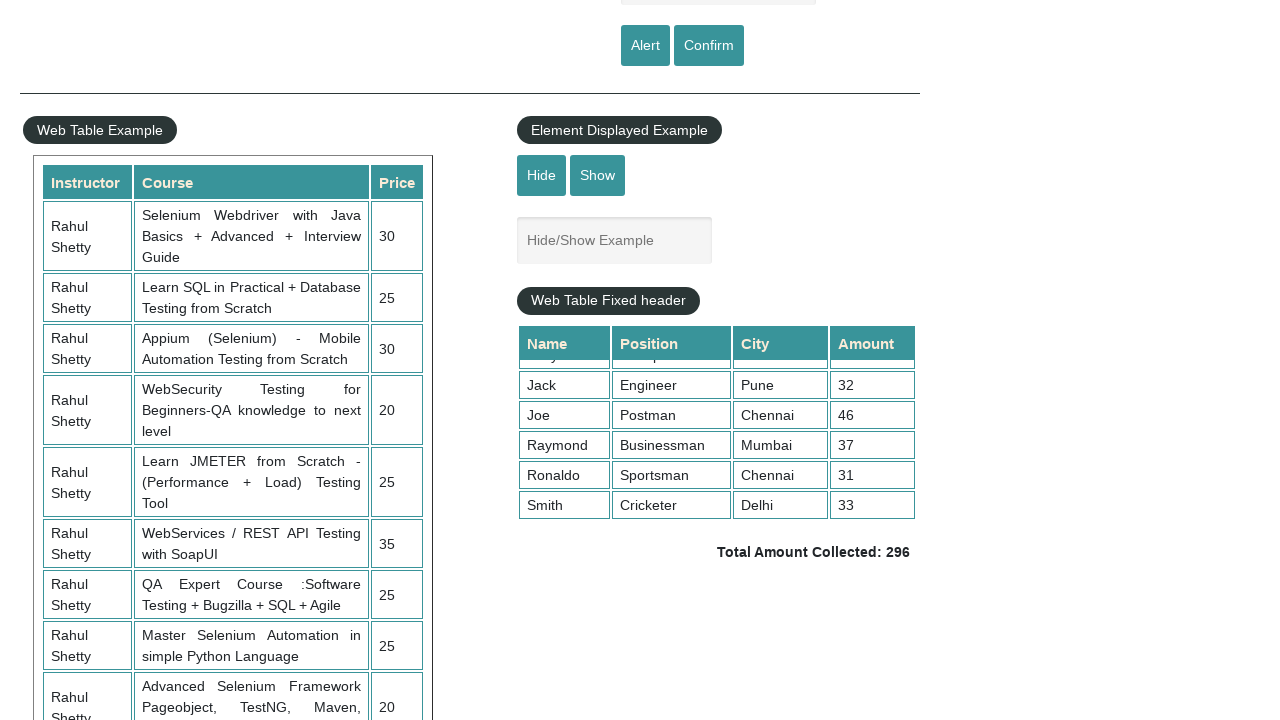